Tests the jQuery UI selectable feature by selecting multiple items from item 1 to item 4 using click and drag

Starting URL: https://jqueryui.com/selectable

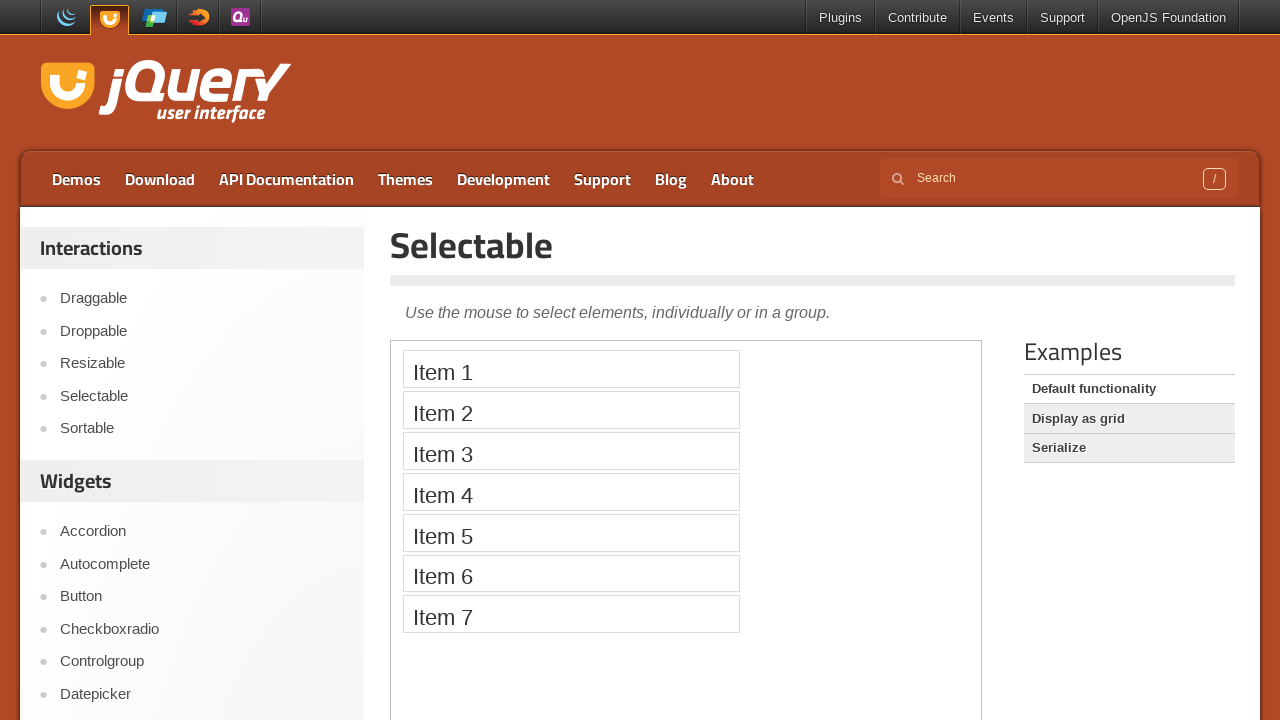

Located the demo iframe for jQuery UI selectable
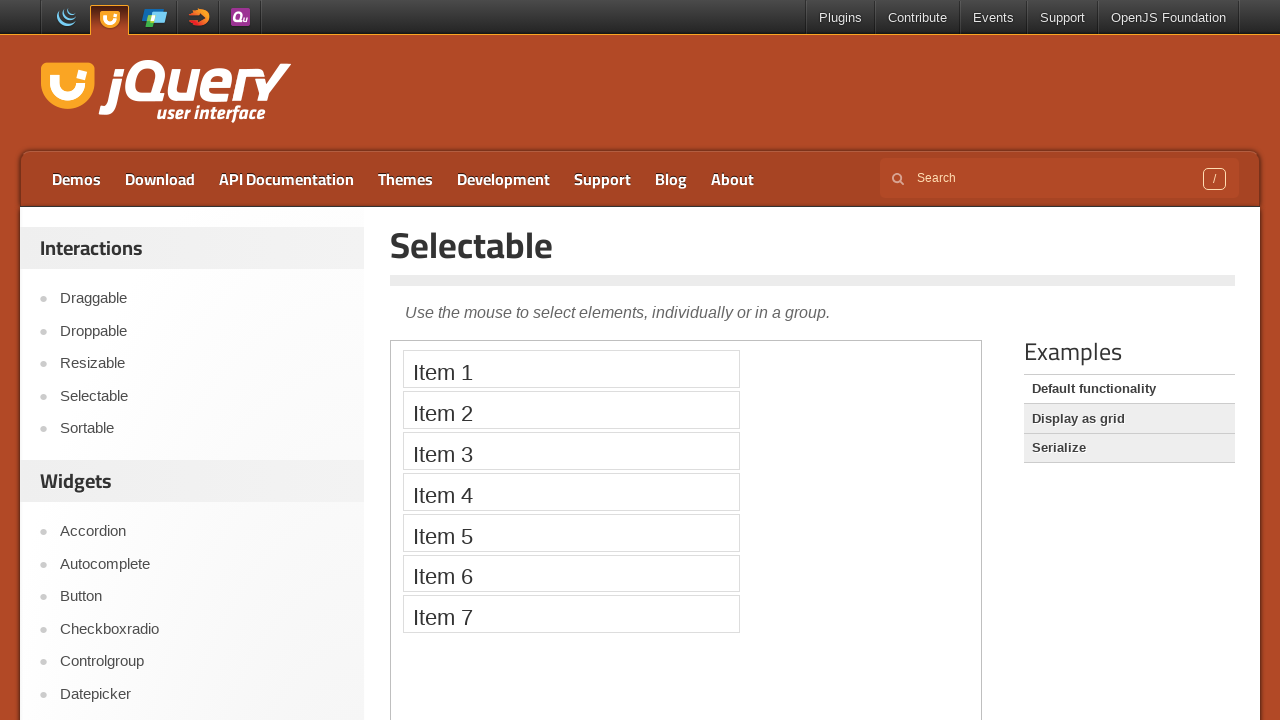

Located item 1 in the selectable list
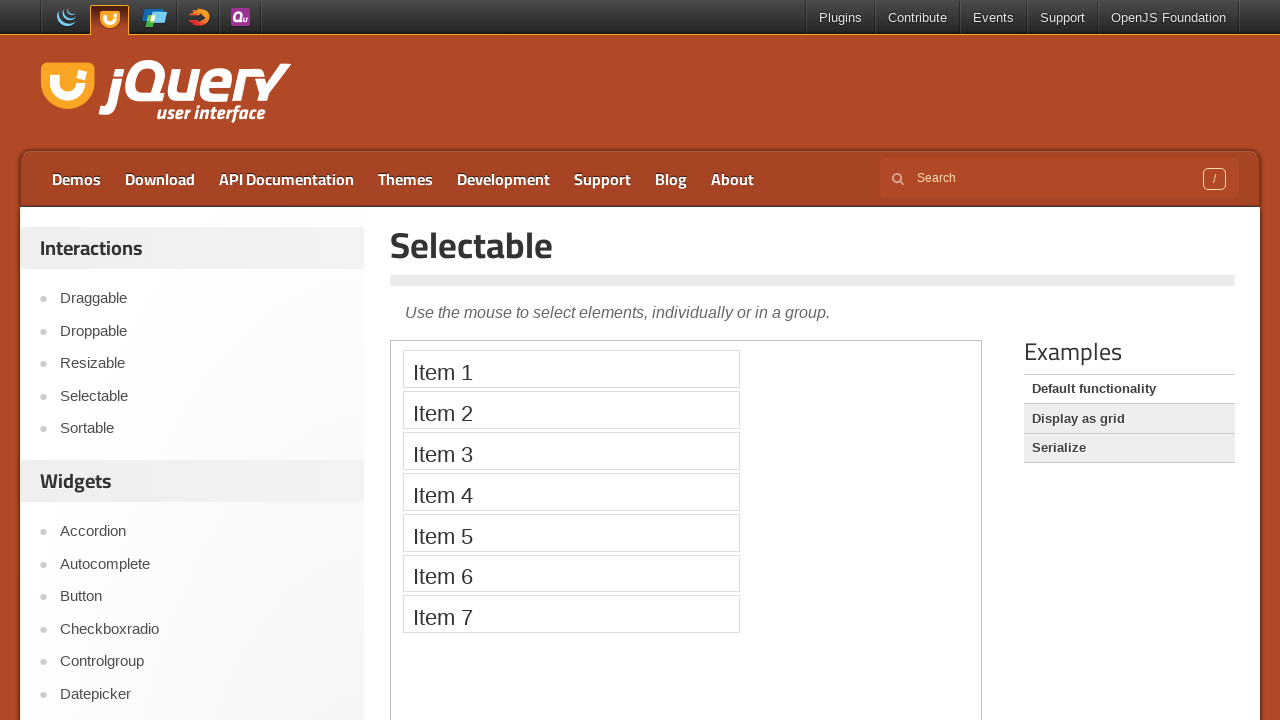

Located item 4 in the selectable list
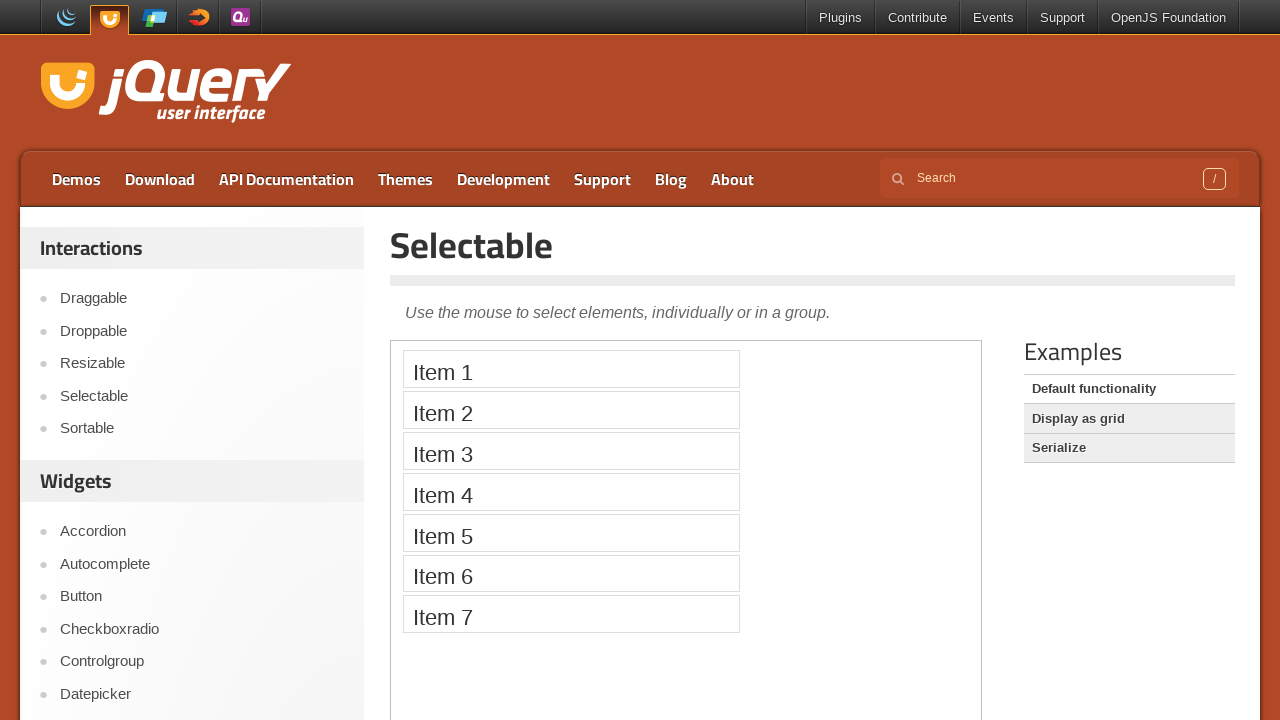

Dragged from item 1 to item 4 to select multiple items at (571, 492)
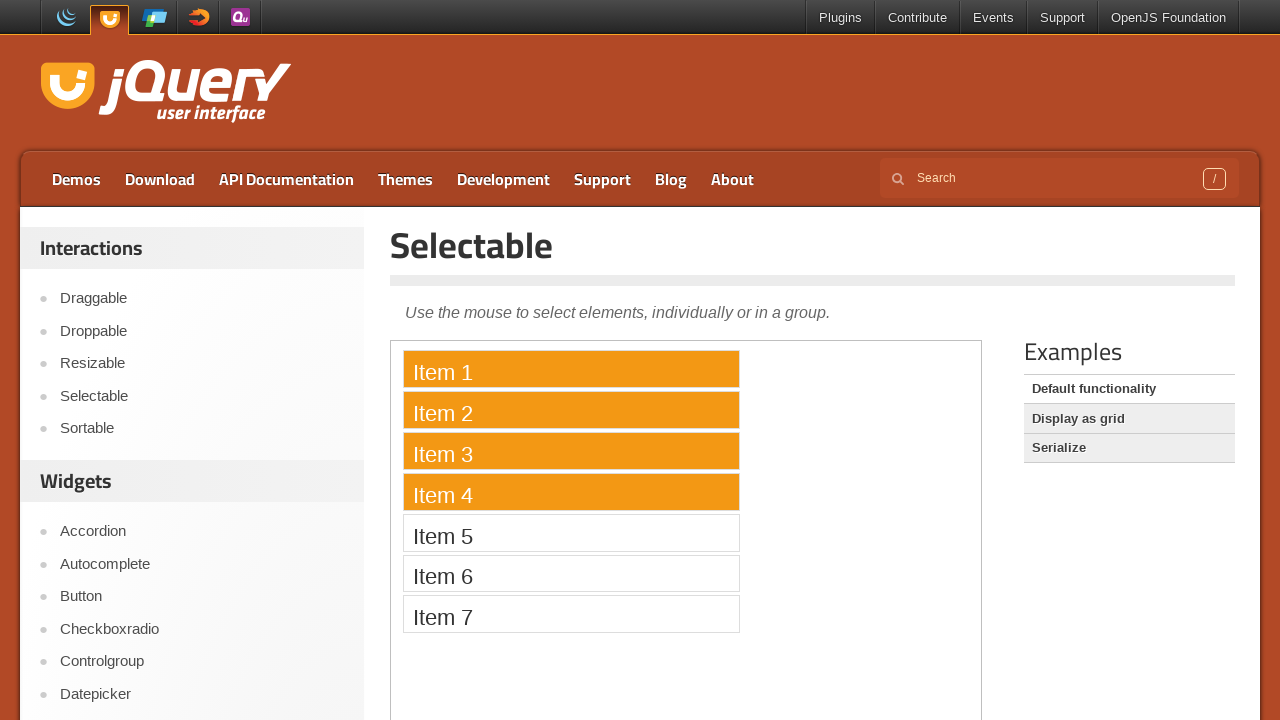

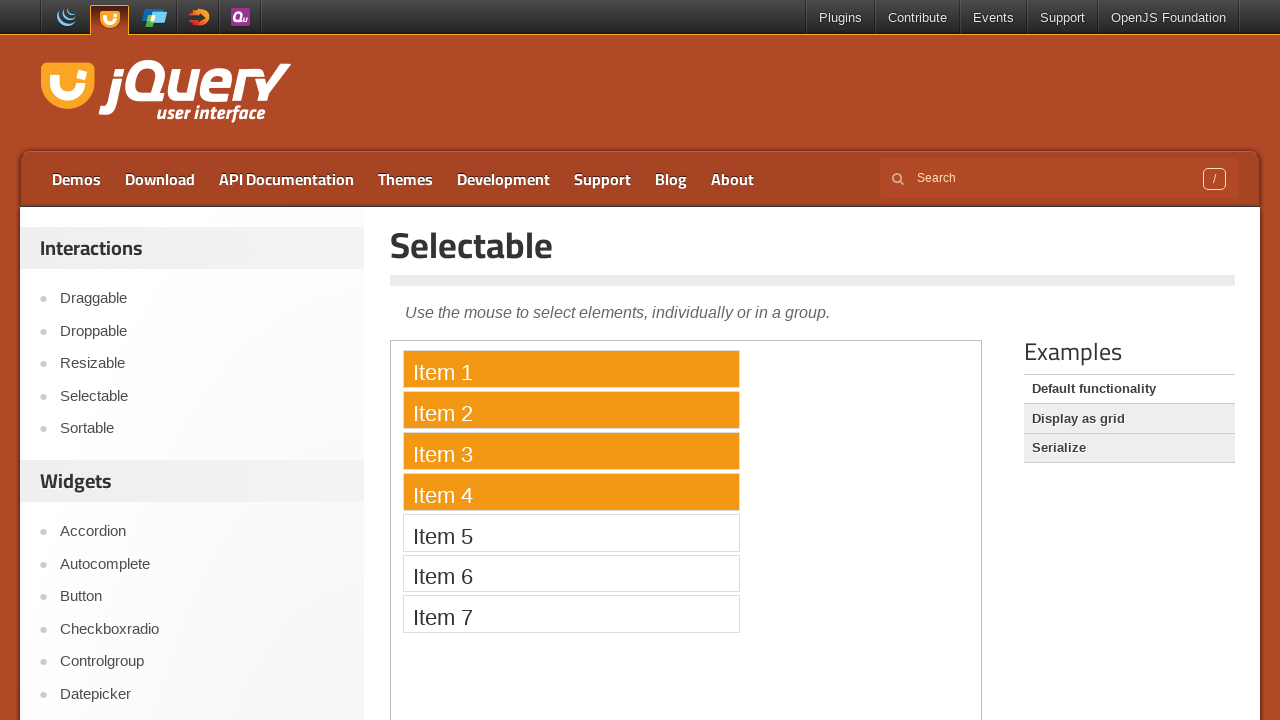